Tests selecting a dropdown option by visible text, selecting "Option 2" from the dropdown.

Starting URL: https://kristinek.github.io/site/examples/actions

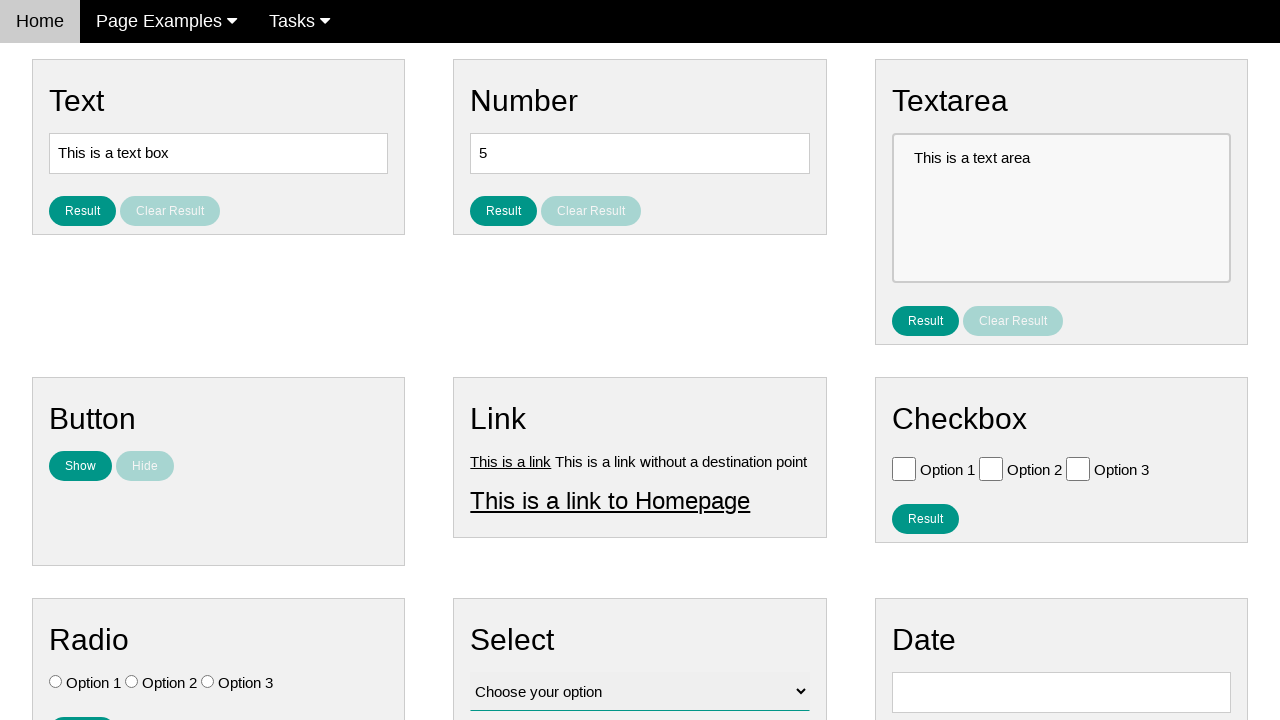

Navigated to actions examples page
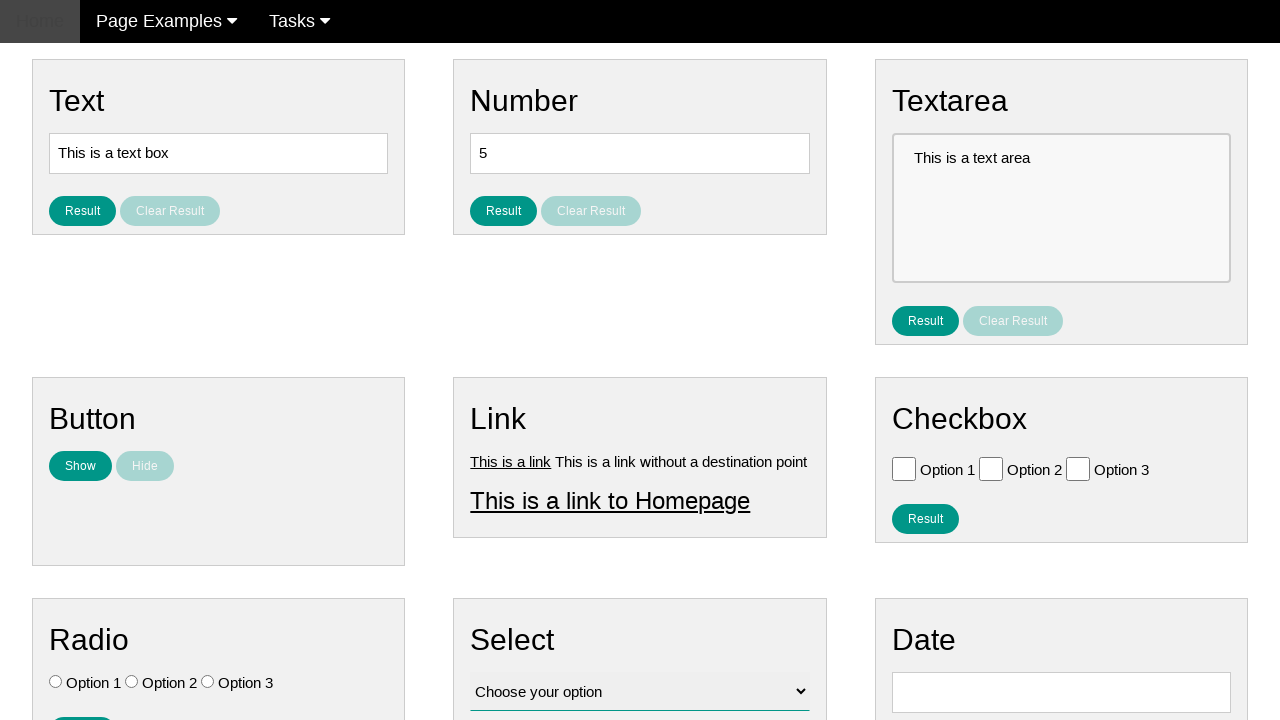

Selected 'Option 2' from dropdown by visible text on select[name='vfb-12']
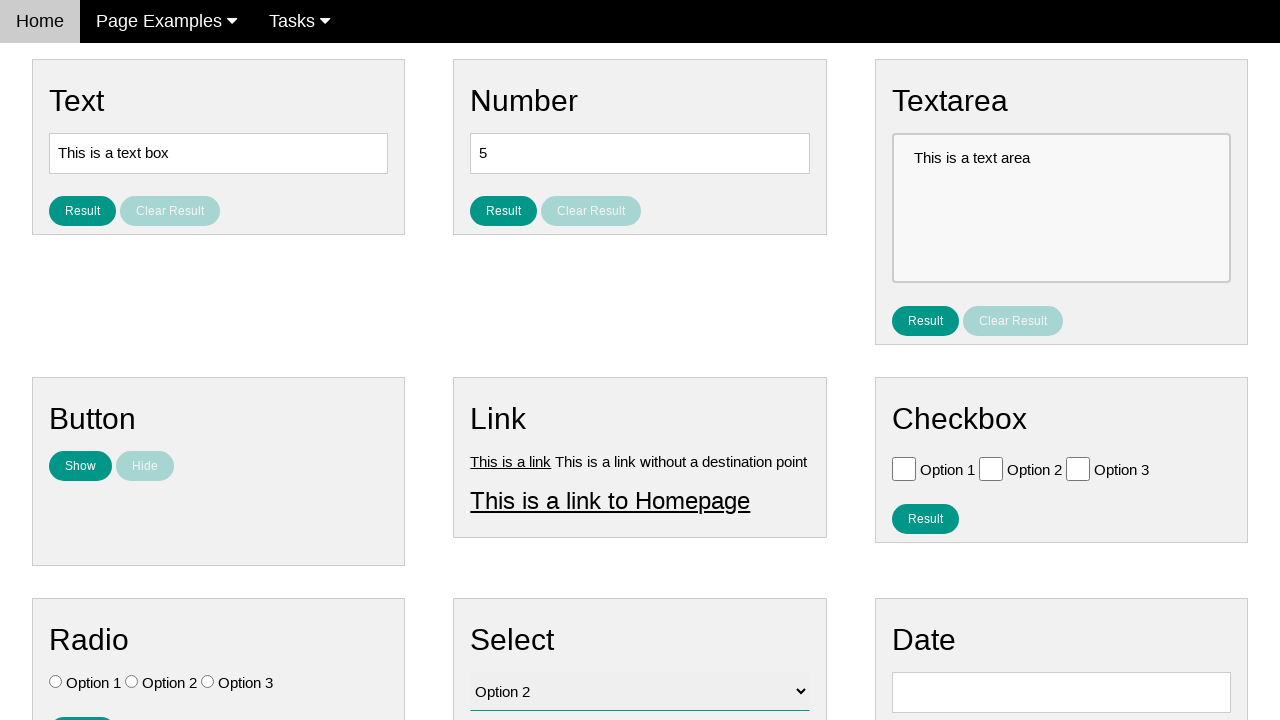

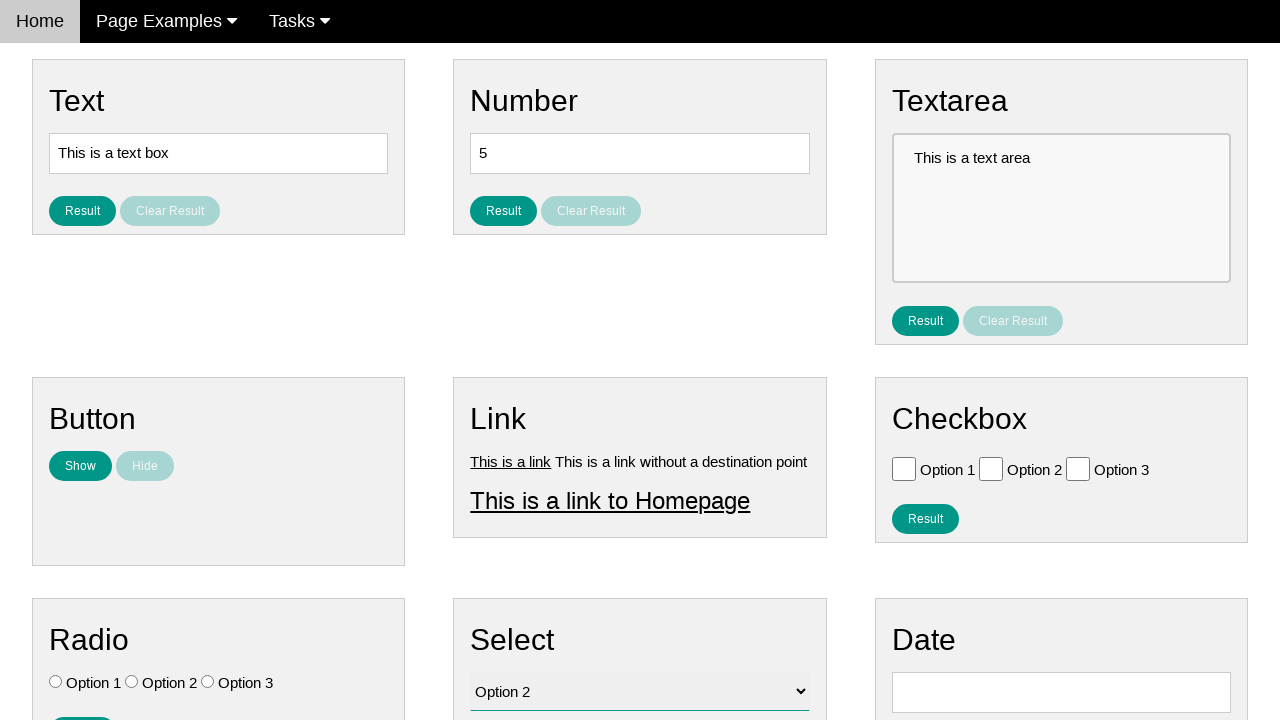